Tests drag and drop functionality on the jQuery UI droppable demo page by dragging an element and dropping it onto a target area within an iframe.

Starting URL: https://jqueryui.com/droppable/

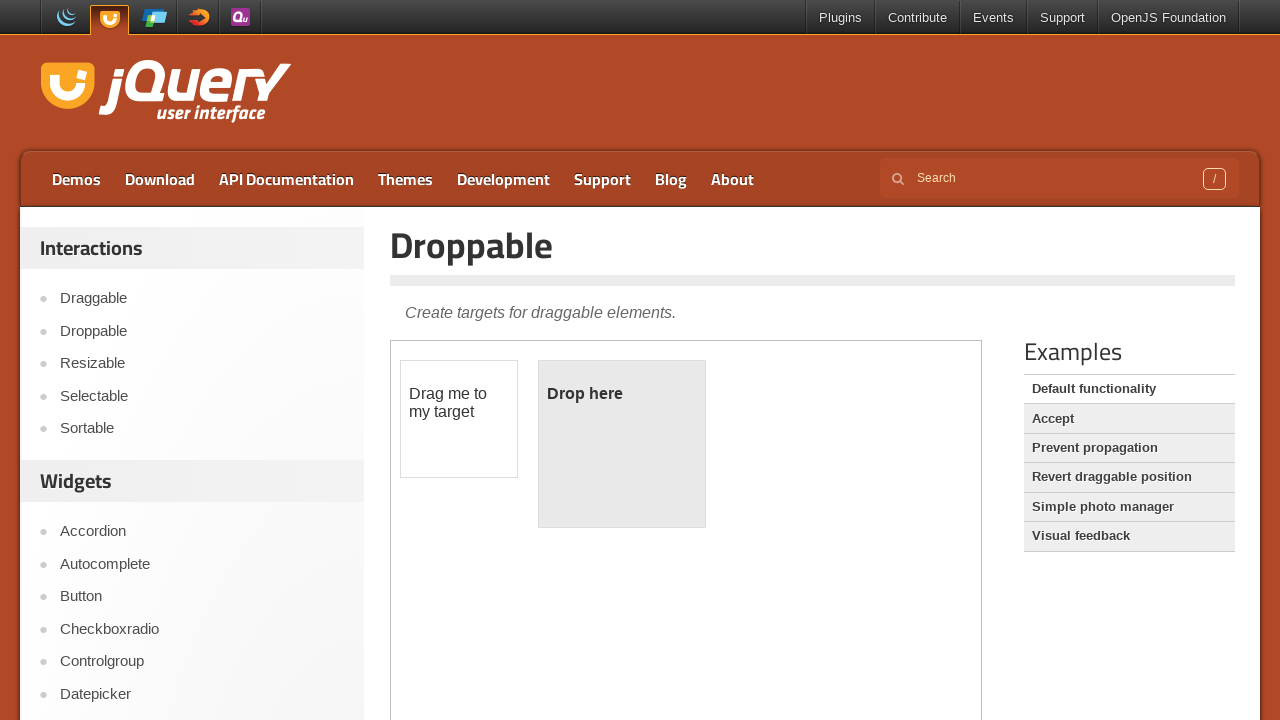

Located the demo iframe on the droppable page
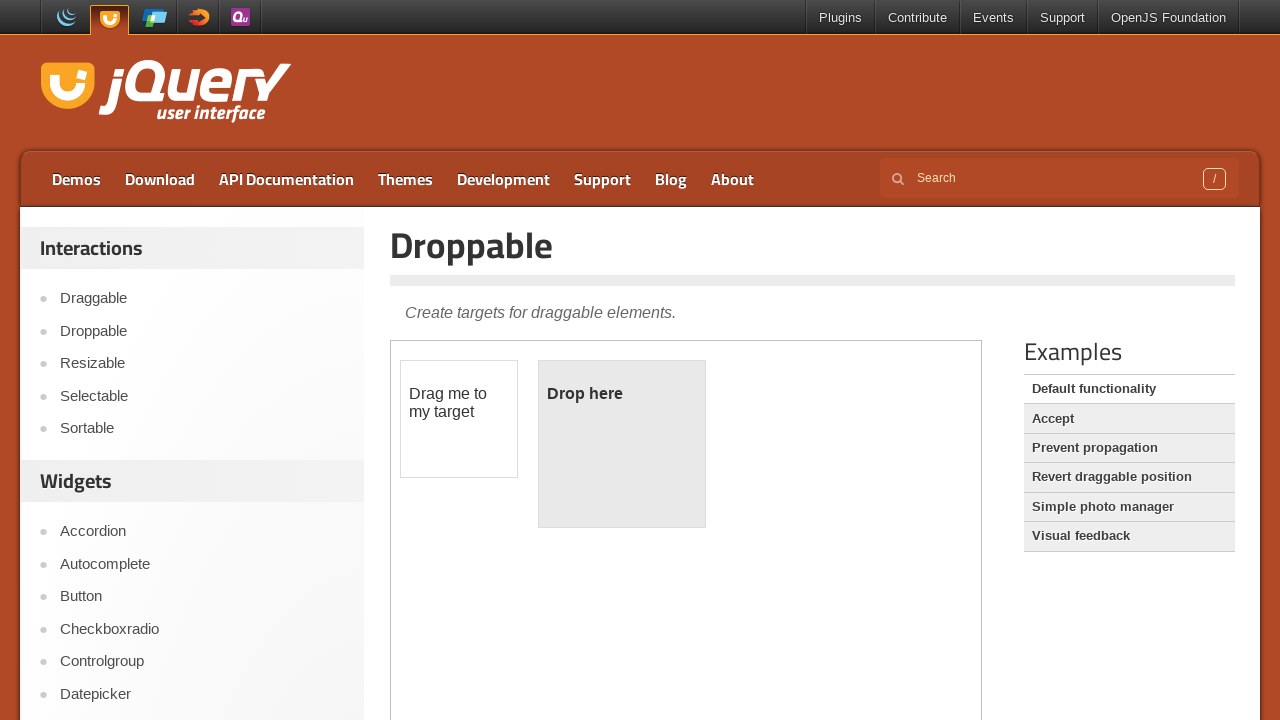

Draggable element became visible
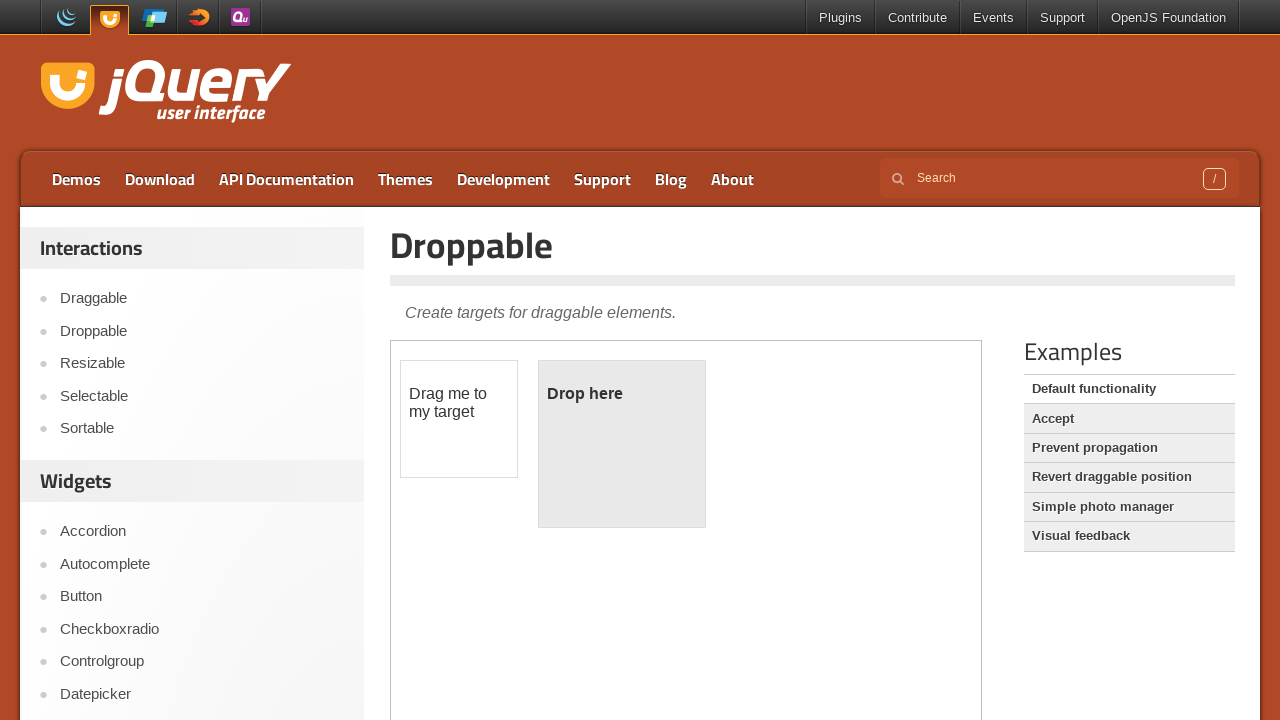

Droppable target element became visible
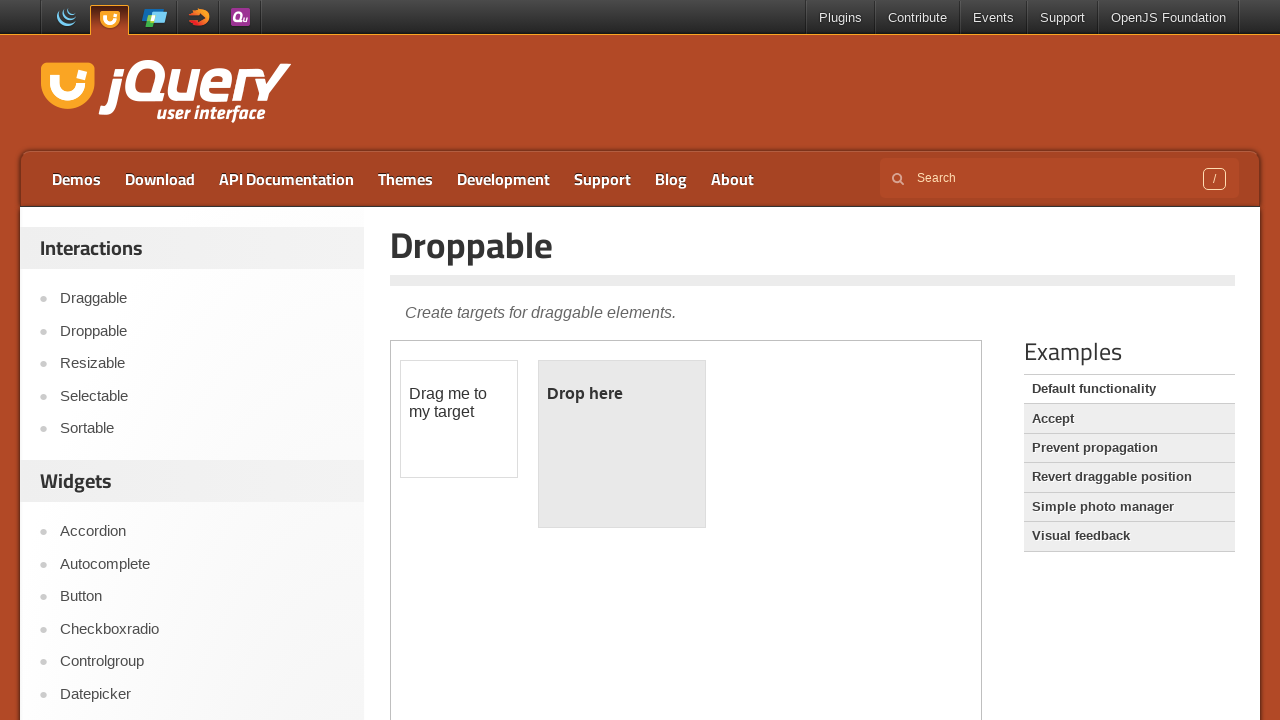

Successfully dragged the draggable element onto the droppable target at (622, 444)
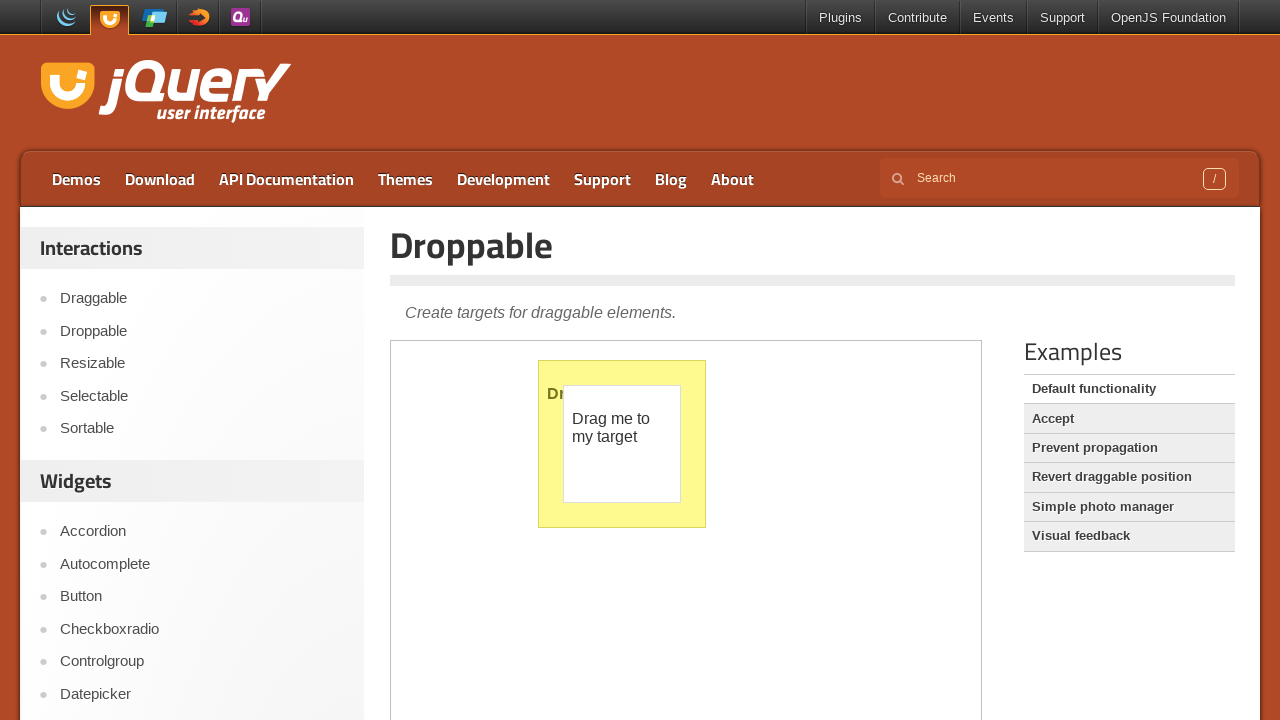

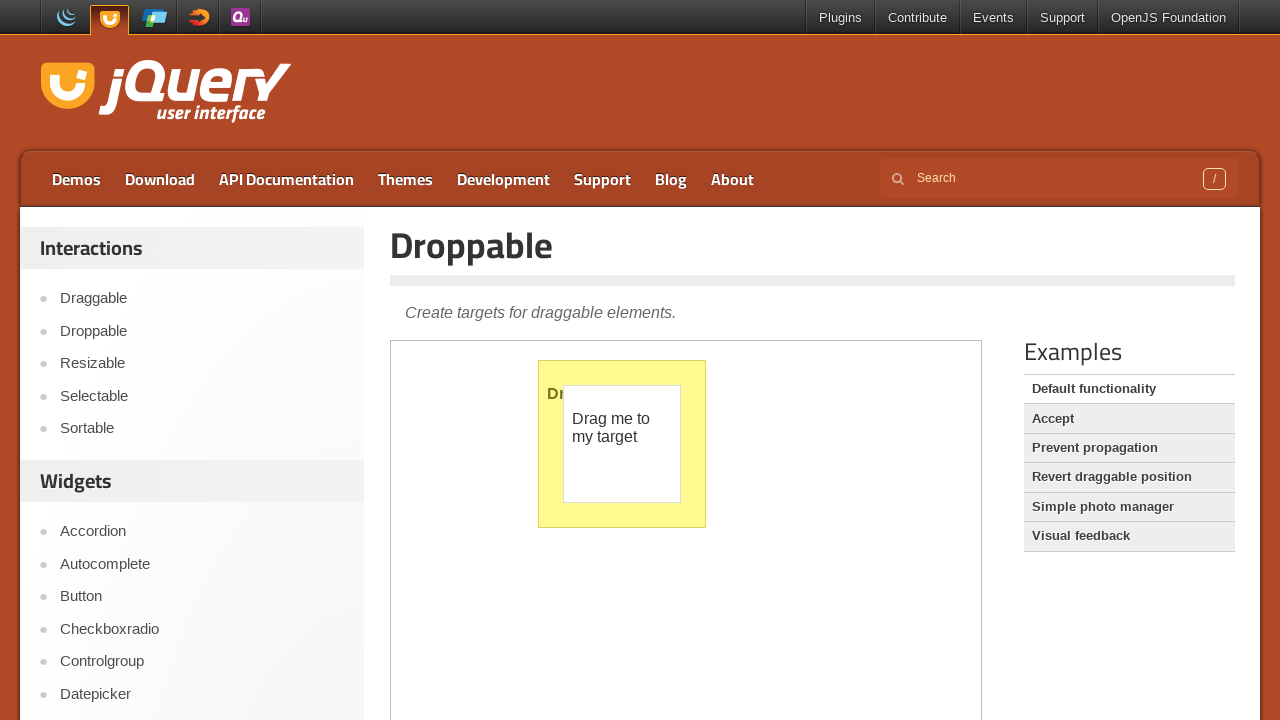